Navigates to XPath practice page and interacts with a shadow DOM element to fill in a pizza input field

Starting URL: https://selectorshub.com/xpath-practice-page/

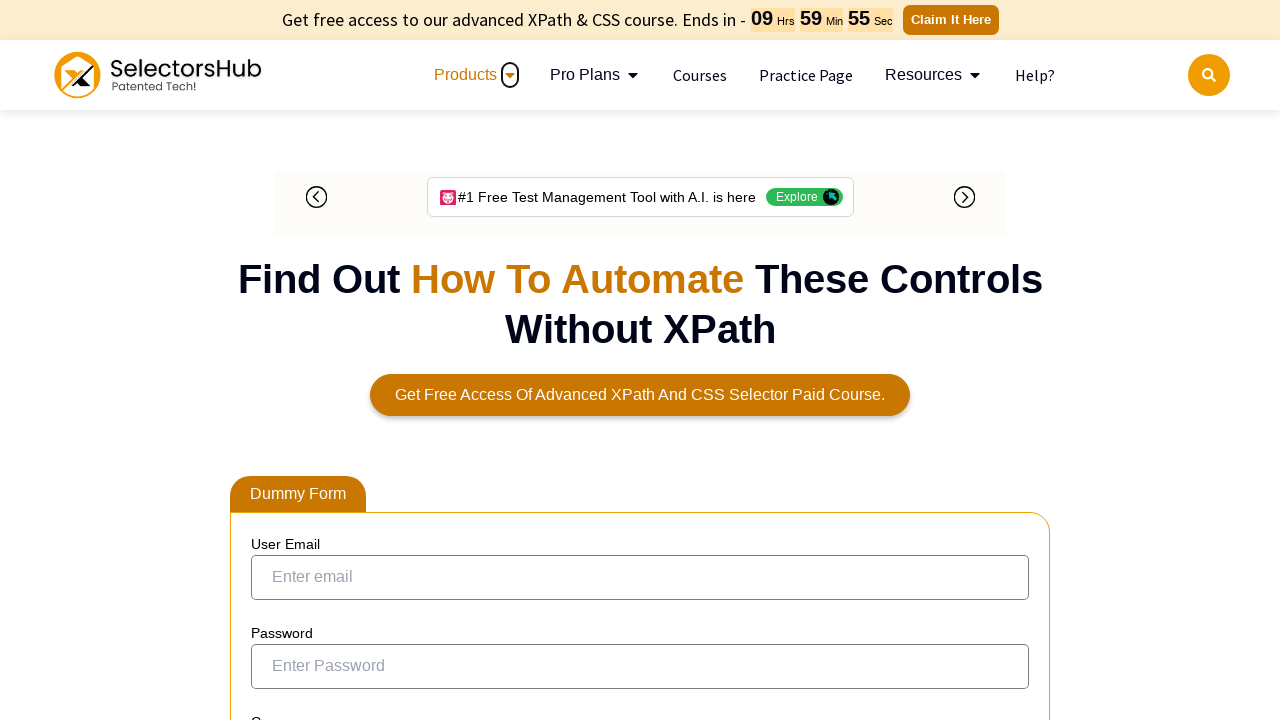

Accessed shadow DOM element and located pizza input field through nested shadow roots
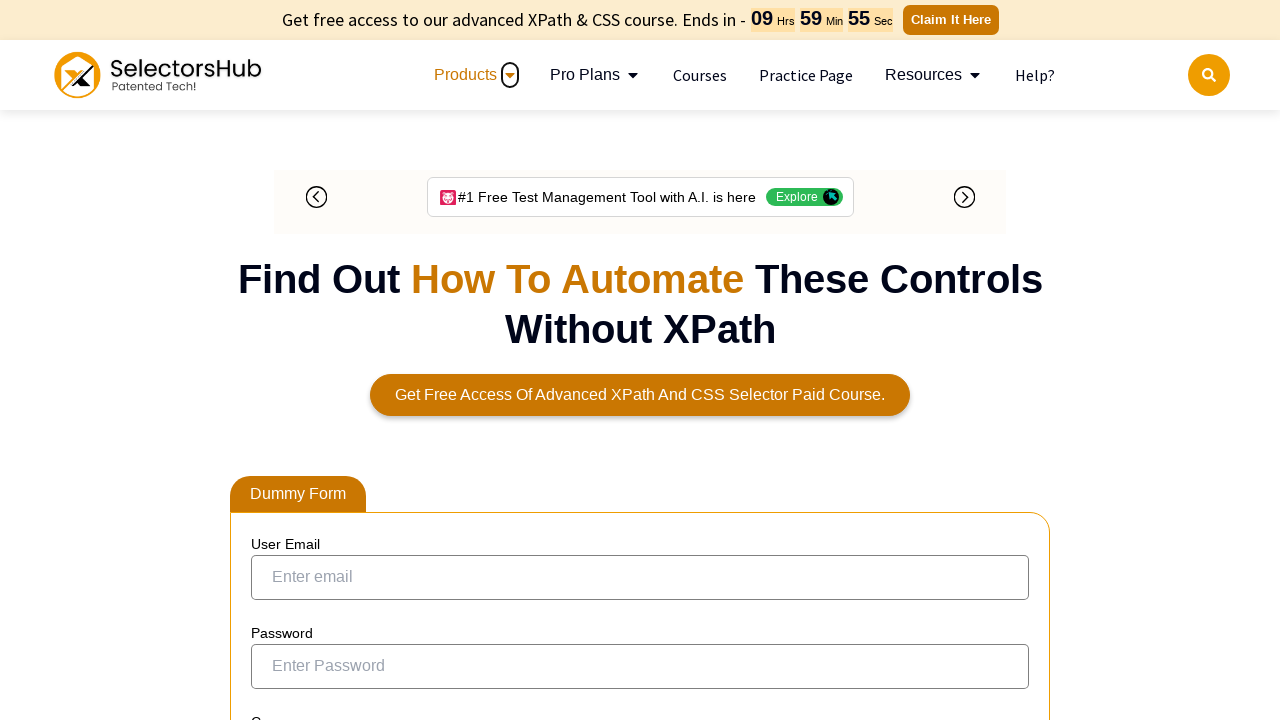

Filled shadow DOM pizza input field with 'Pizzassssss'
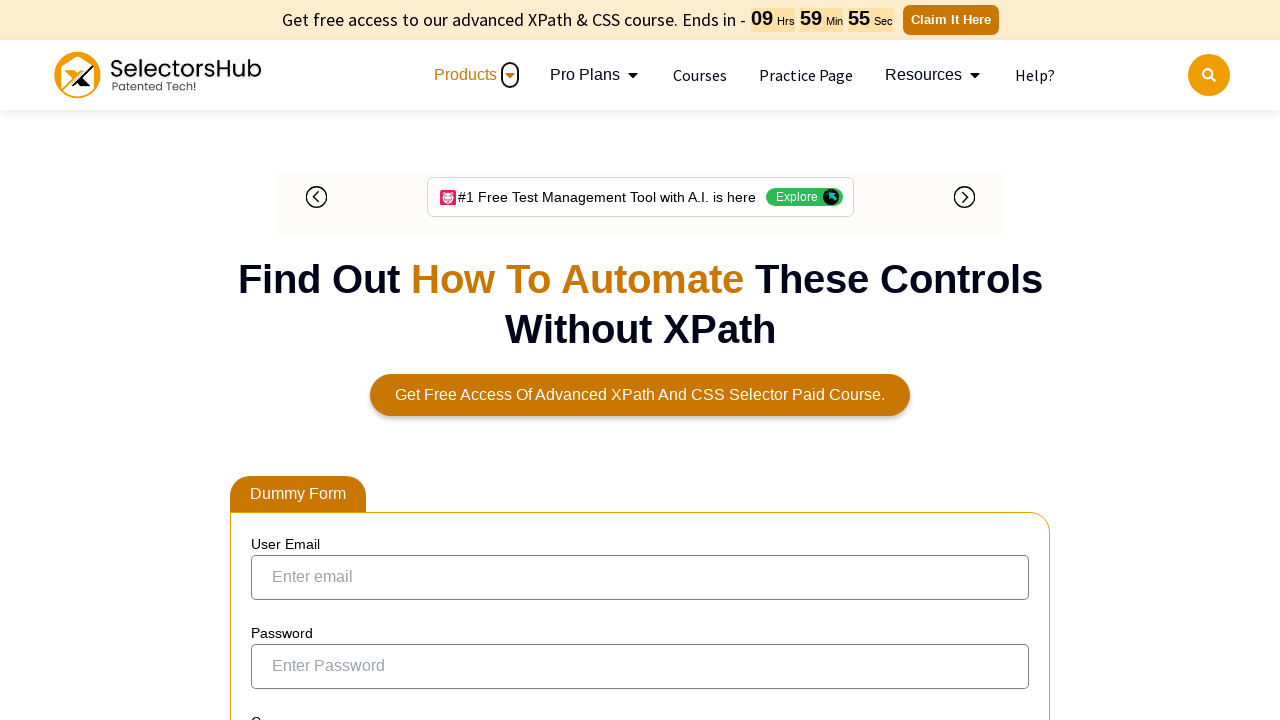

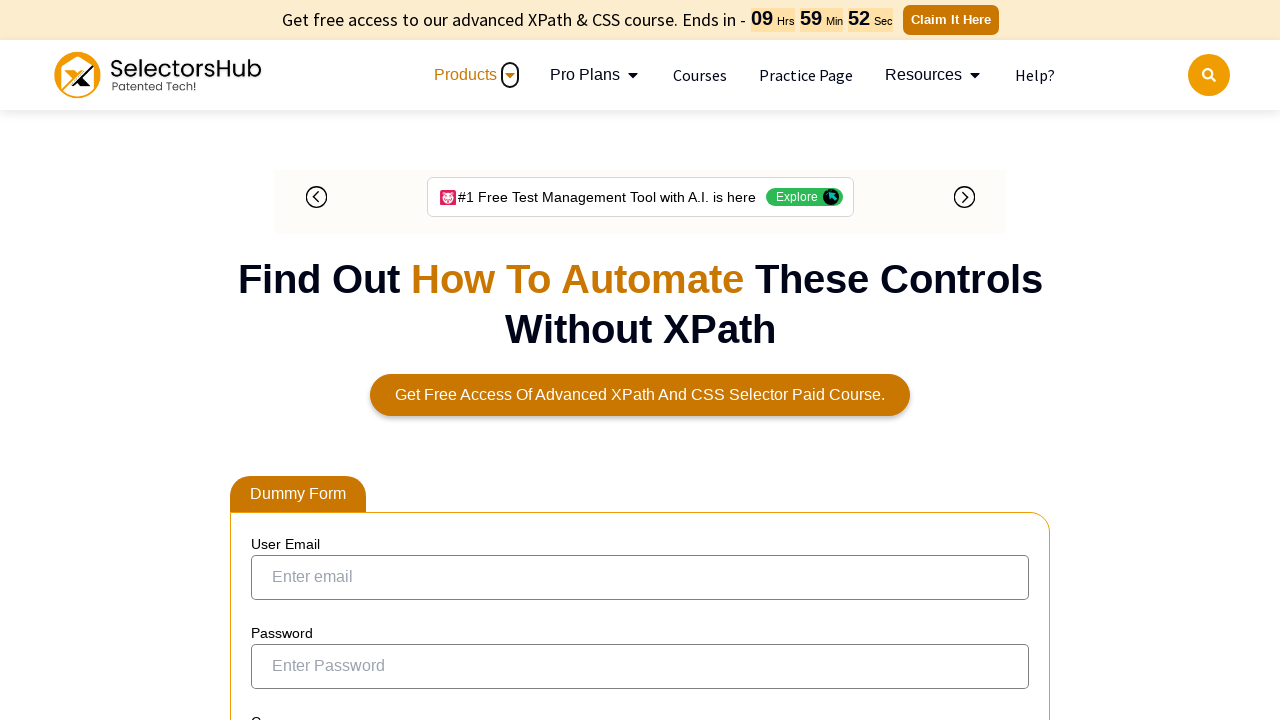